Tests dynamic controls by clicking checkbox, removing it, waiting for it to disappear, adding it back, and clicking it again

Starting URL: http://the-internet.herokuapp.com/

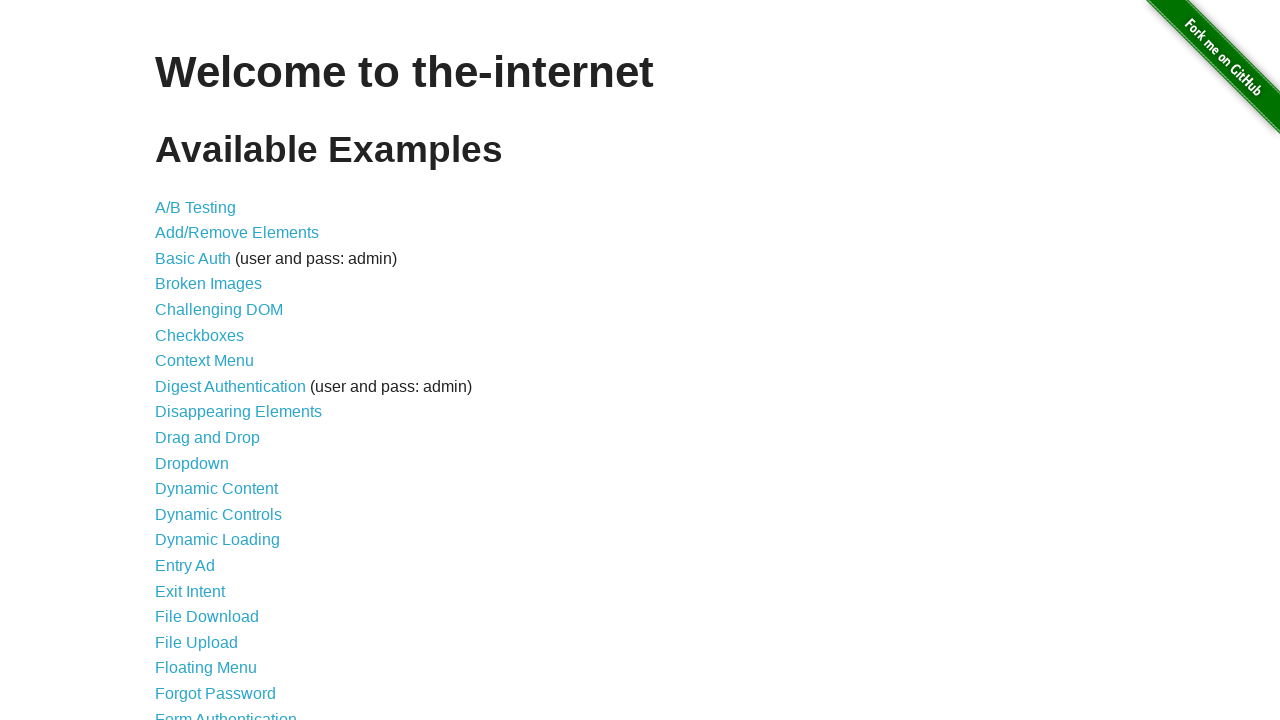

Clicked on Dynamic Controls link at (218, 514) on xpath=//a[contains(text(),'Dynamic Controls')]
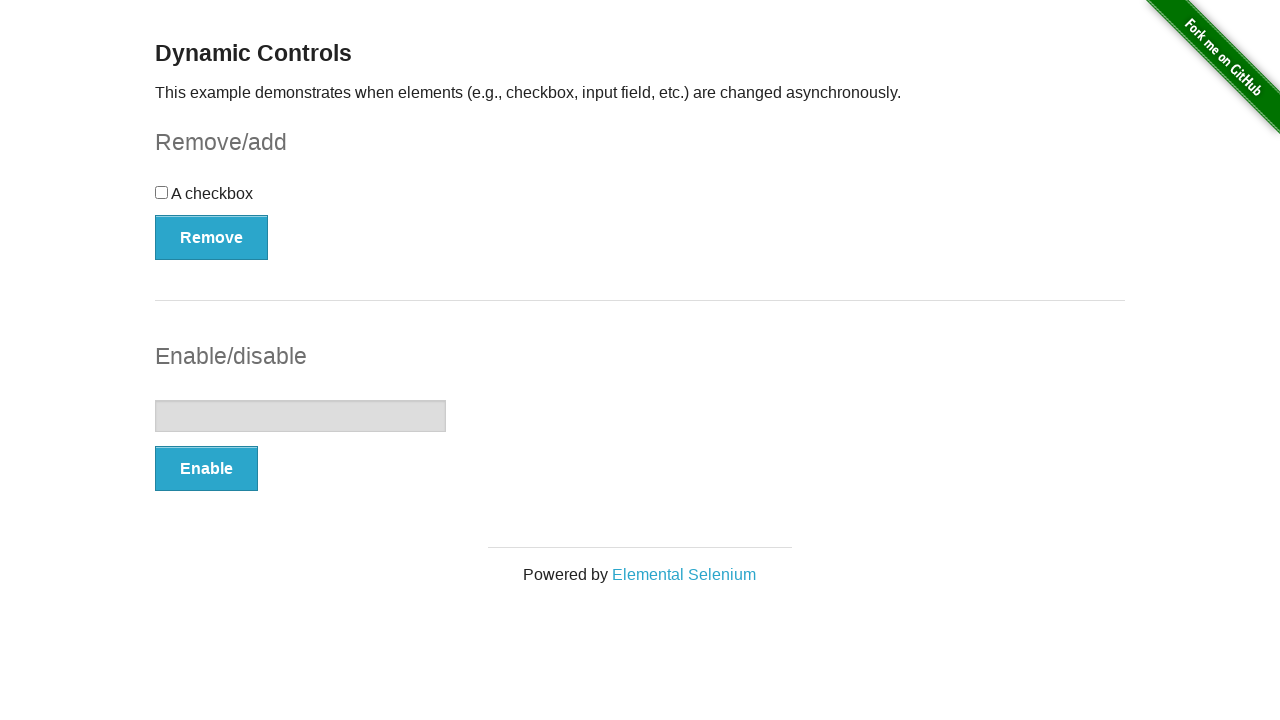

Clicked the checkbox at (162, 192) on xpath=//div[@id='checkbox']//input
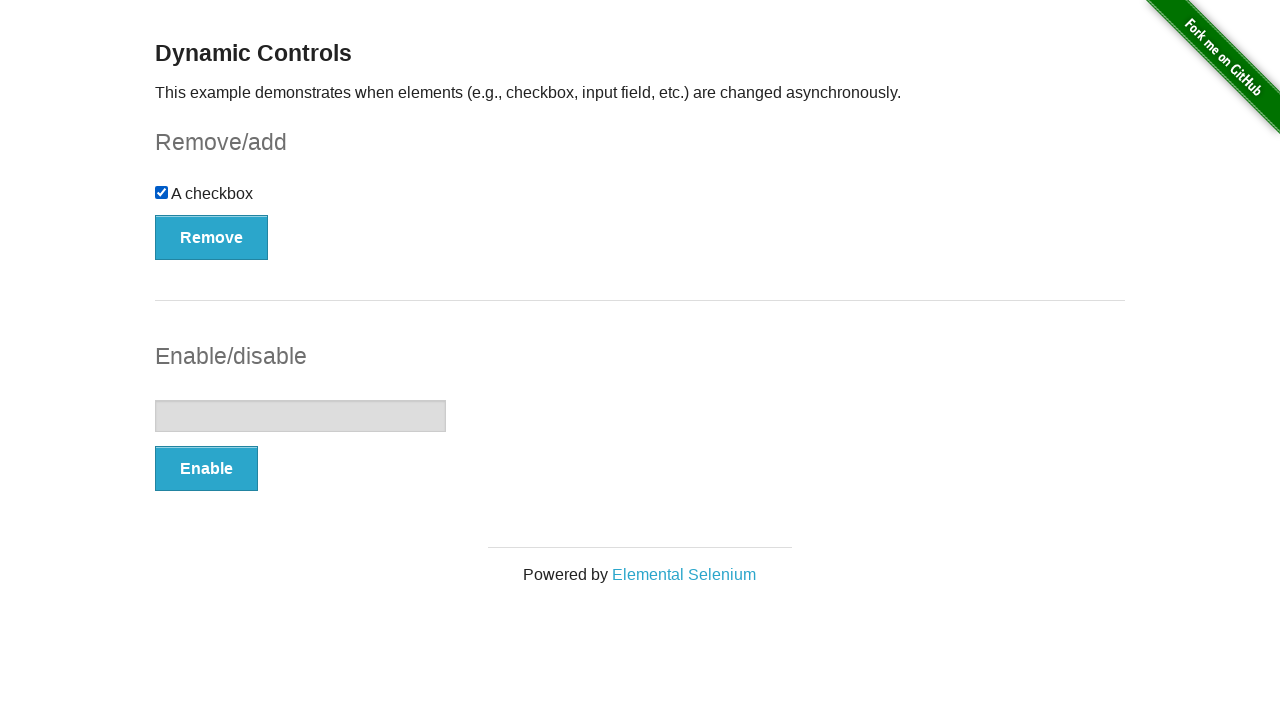

Clicked Remove button at (212, 237) on xpath=//button[contains(text(),'Remove')]
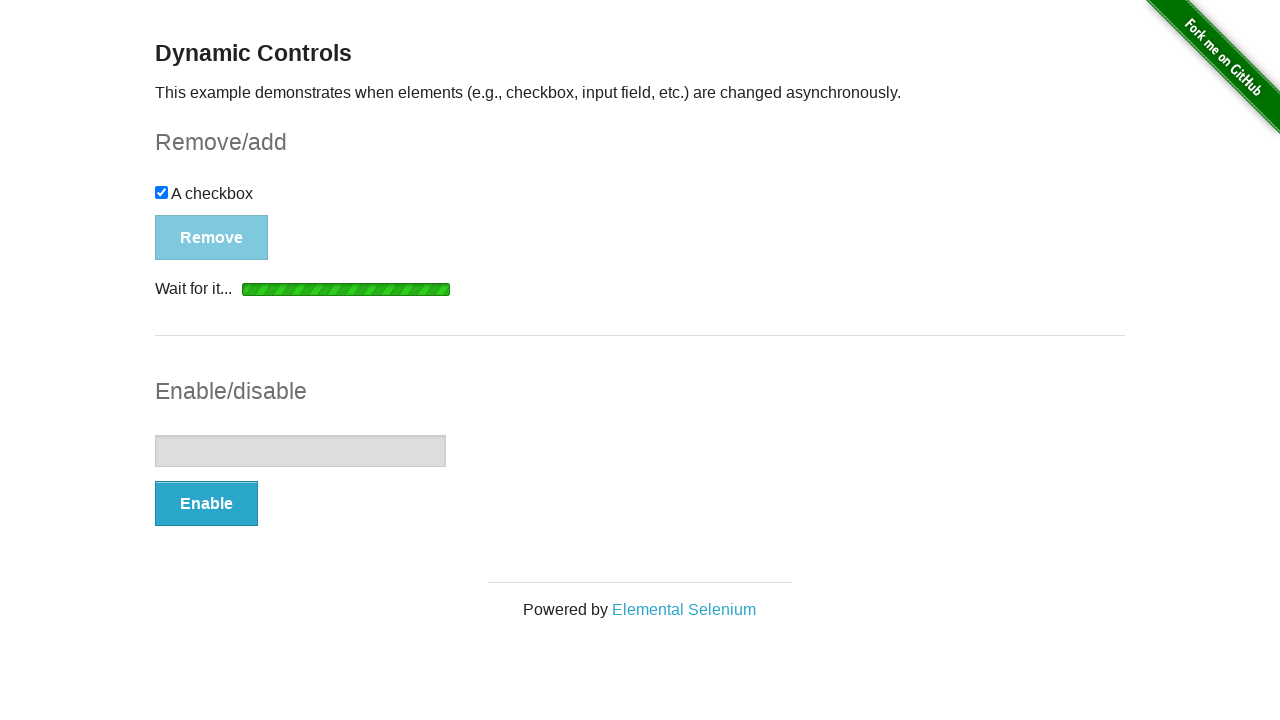

Waited for checkbox to disappear
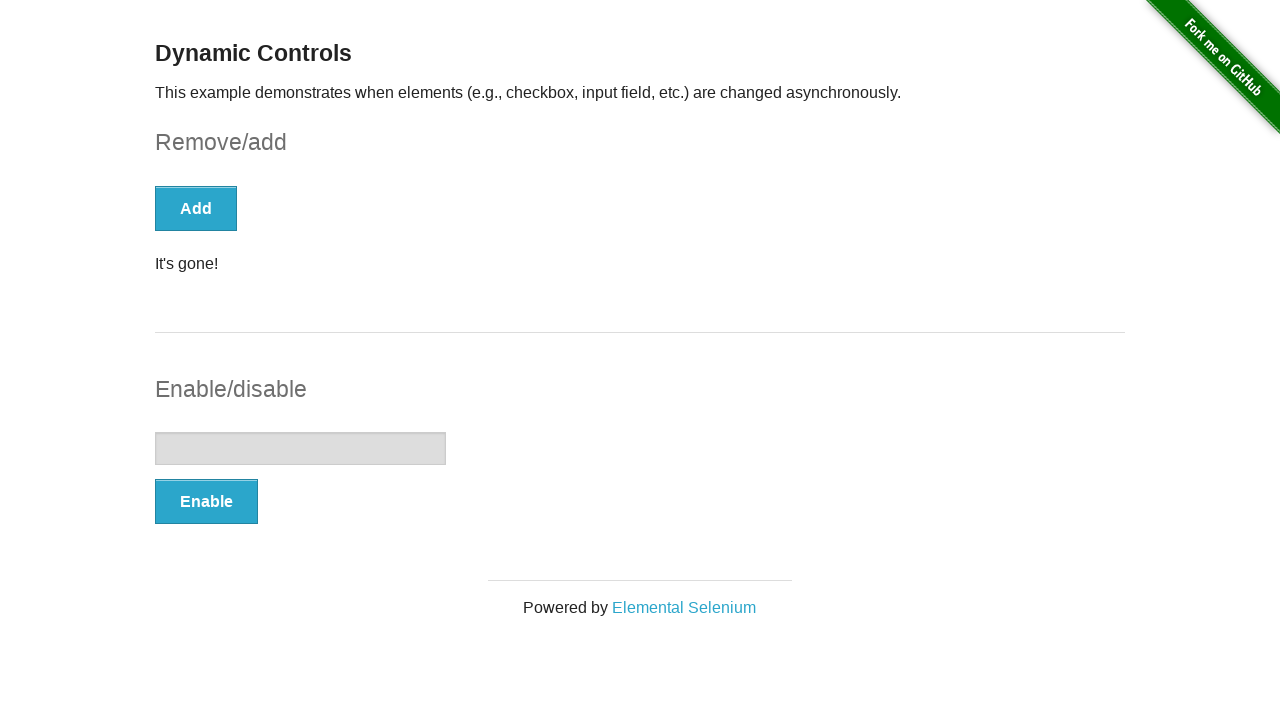

Clicked Add button at (196, 208) on xpath=//button[contains(text(),'Add')]
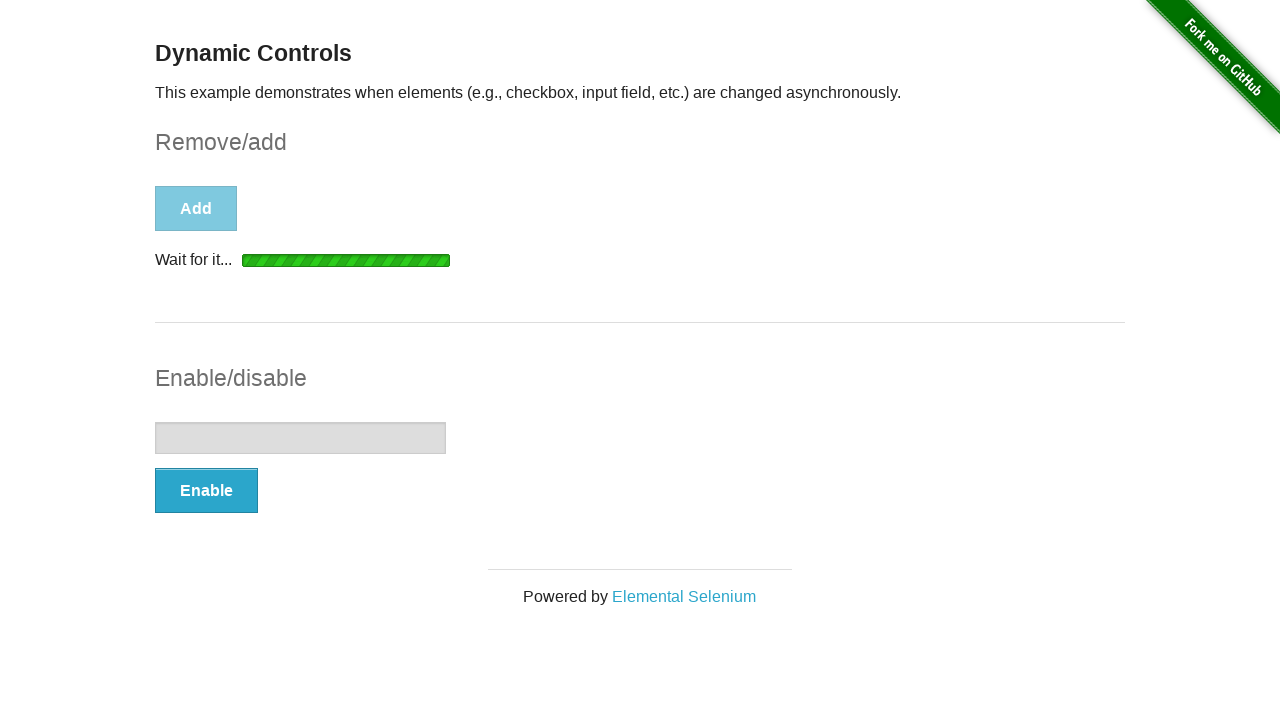

Waited for checkbox to reappear
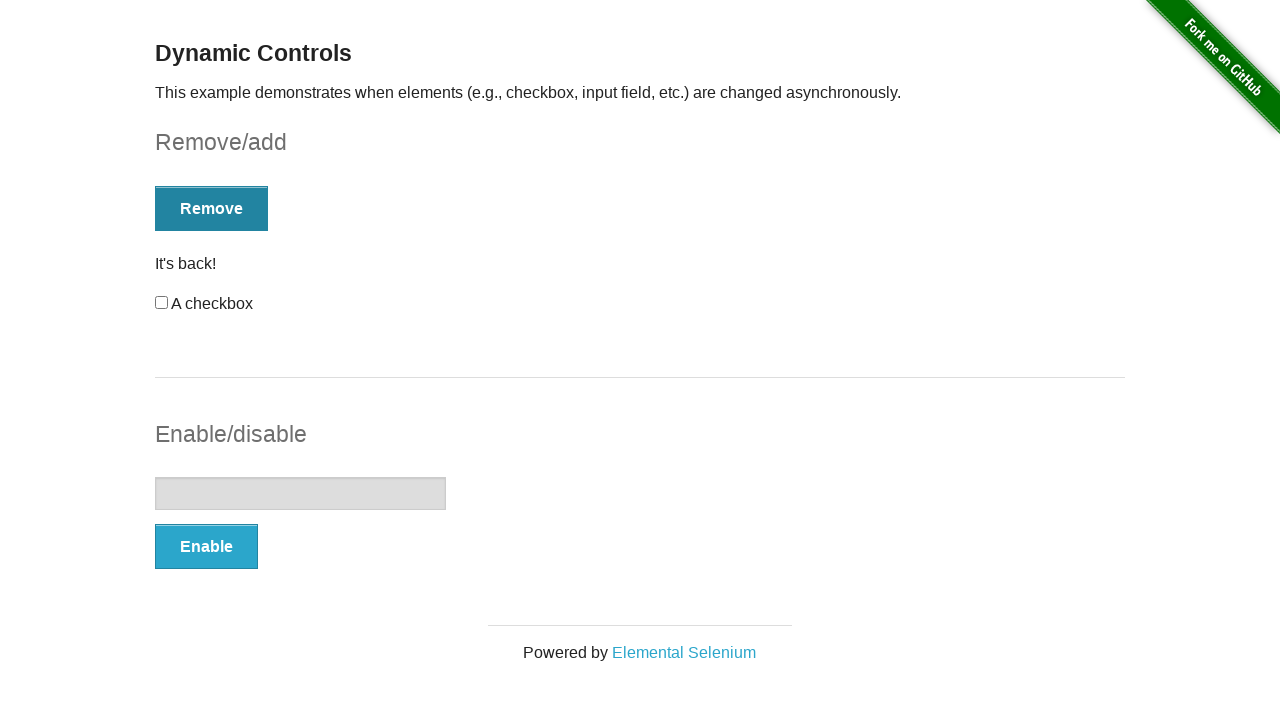

Clicked the checkbox again at (162, 303) on xpath=//input[@id='checkbox']
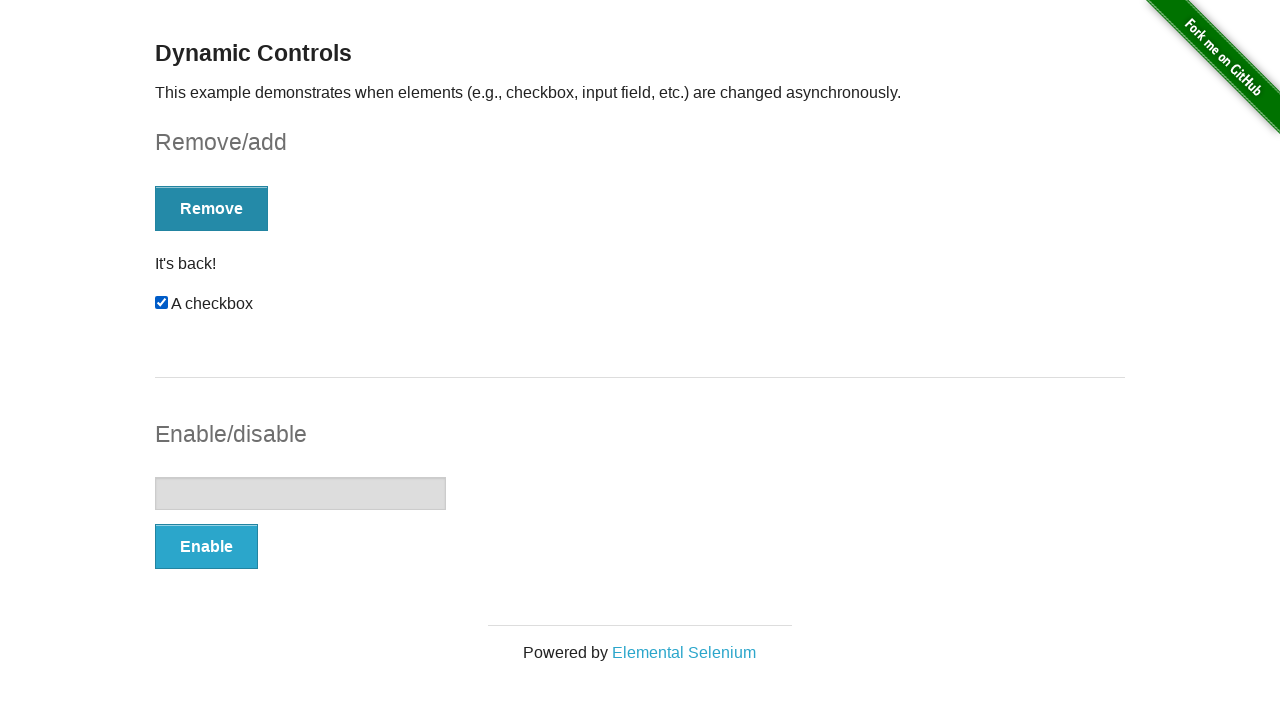

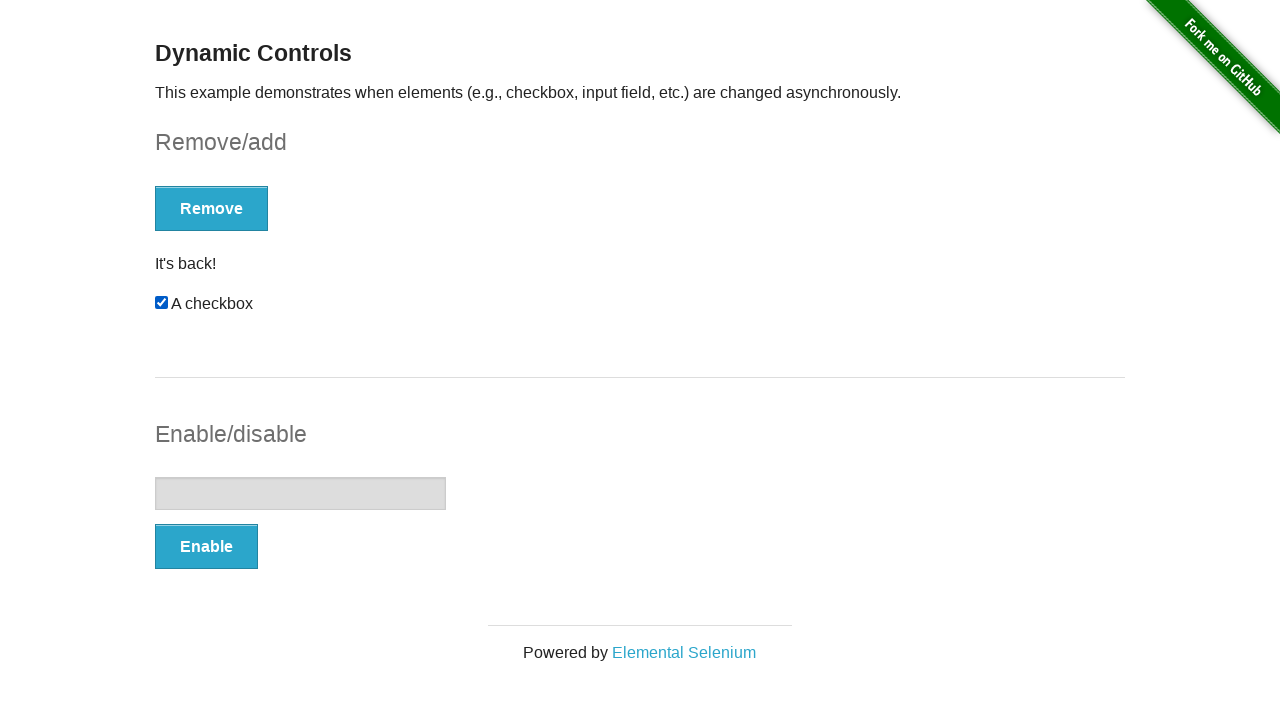